Clicks the "Get Started" button and verifies the URL changes to include the anchor hash

Starting URL: https://practice.sdetunicorns.com/

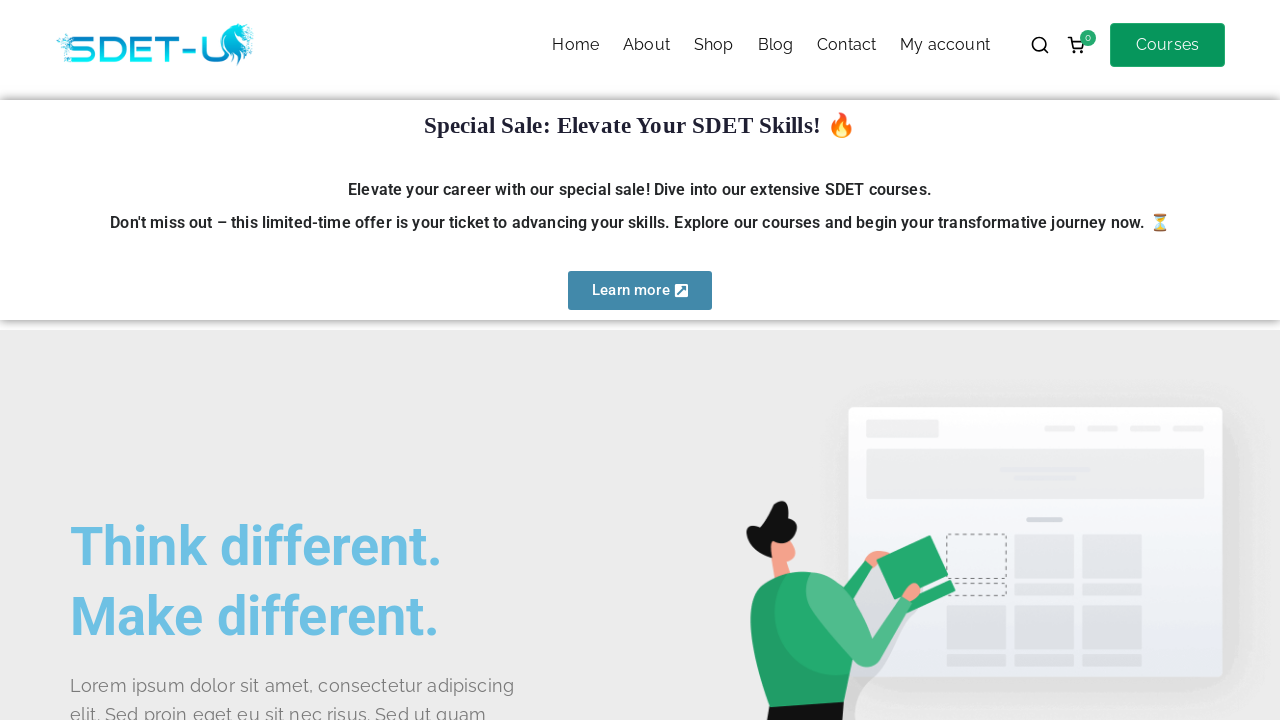

Verified URL does not contain #get-started anchor hash initially
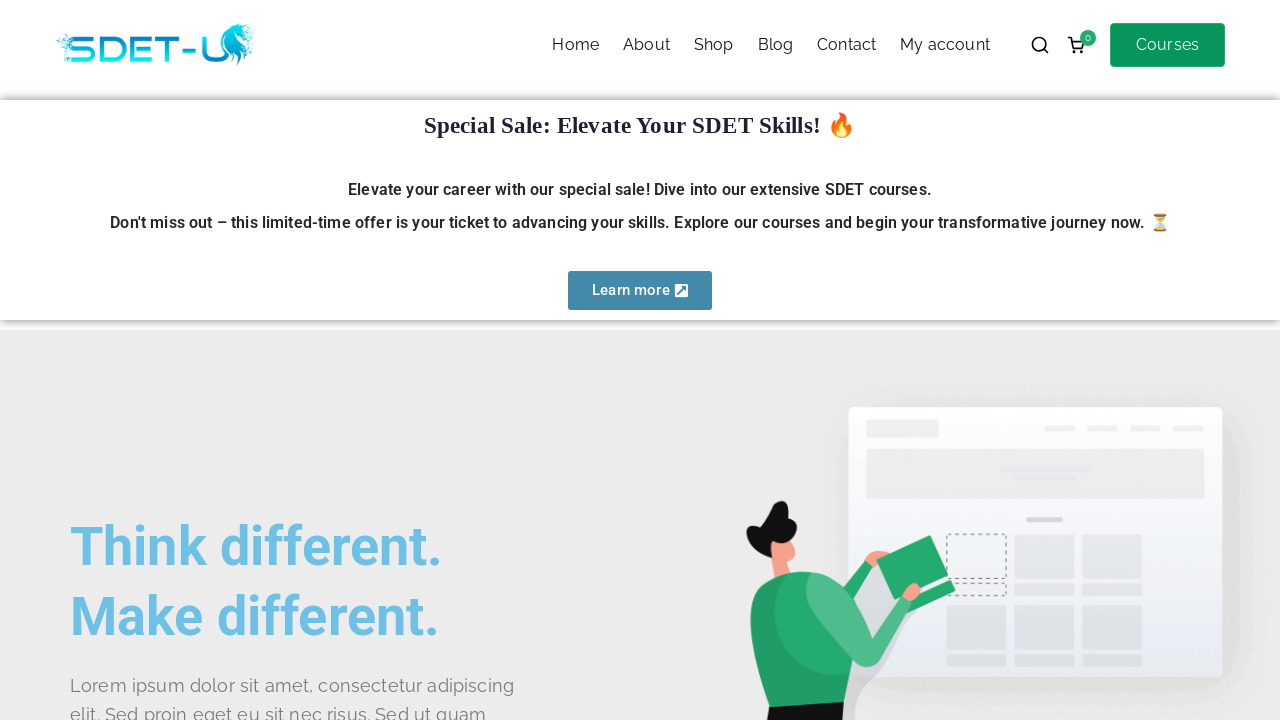

Clicked the Get Started button using CSS selector #get-started at (140, 361) on #get-started
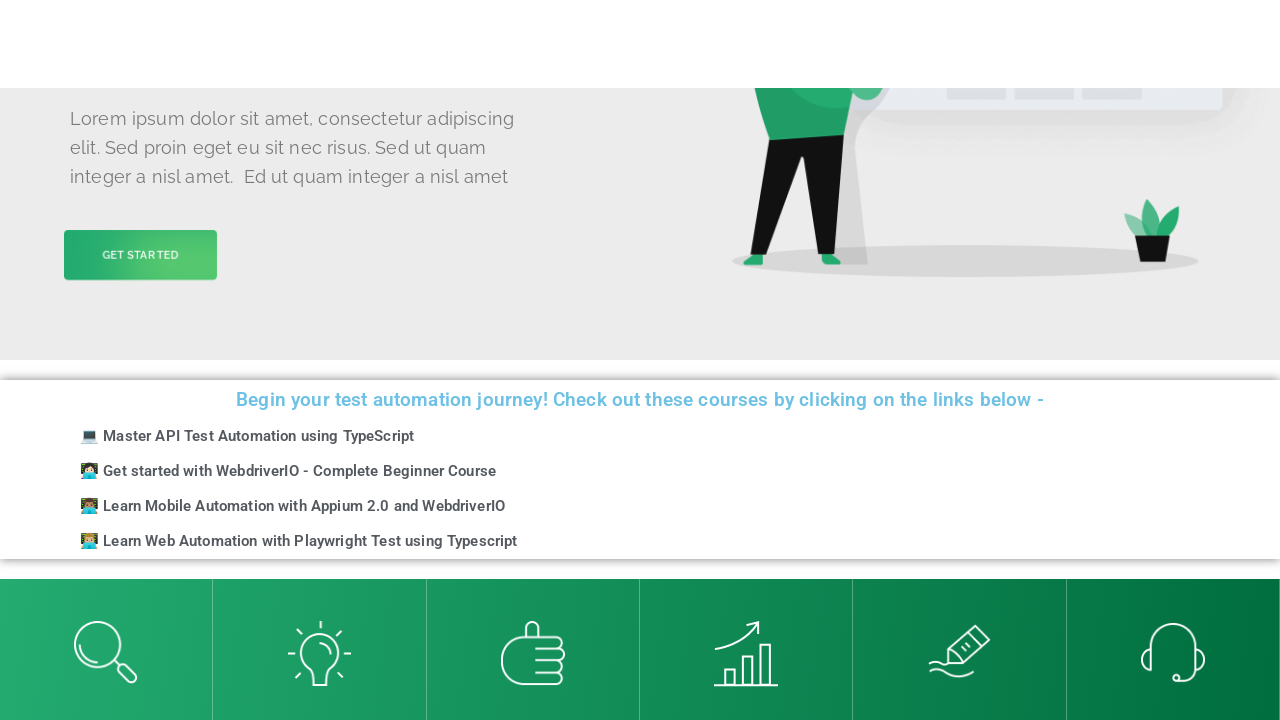

Verified URL now contains #get-started anchor hash
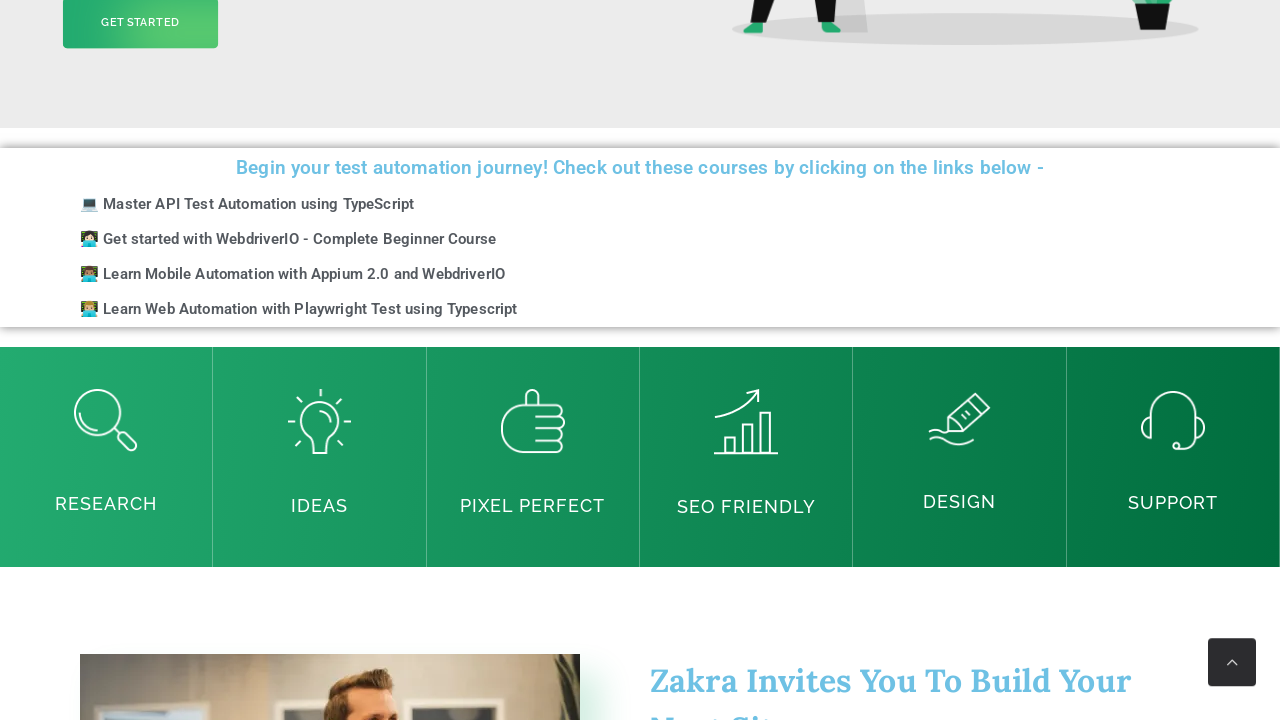

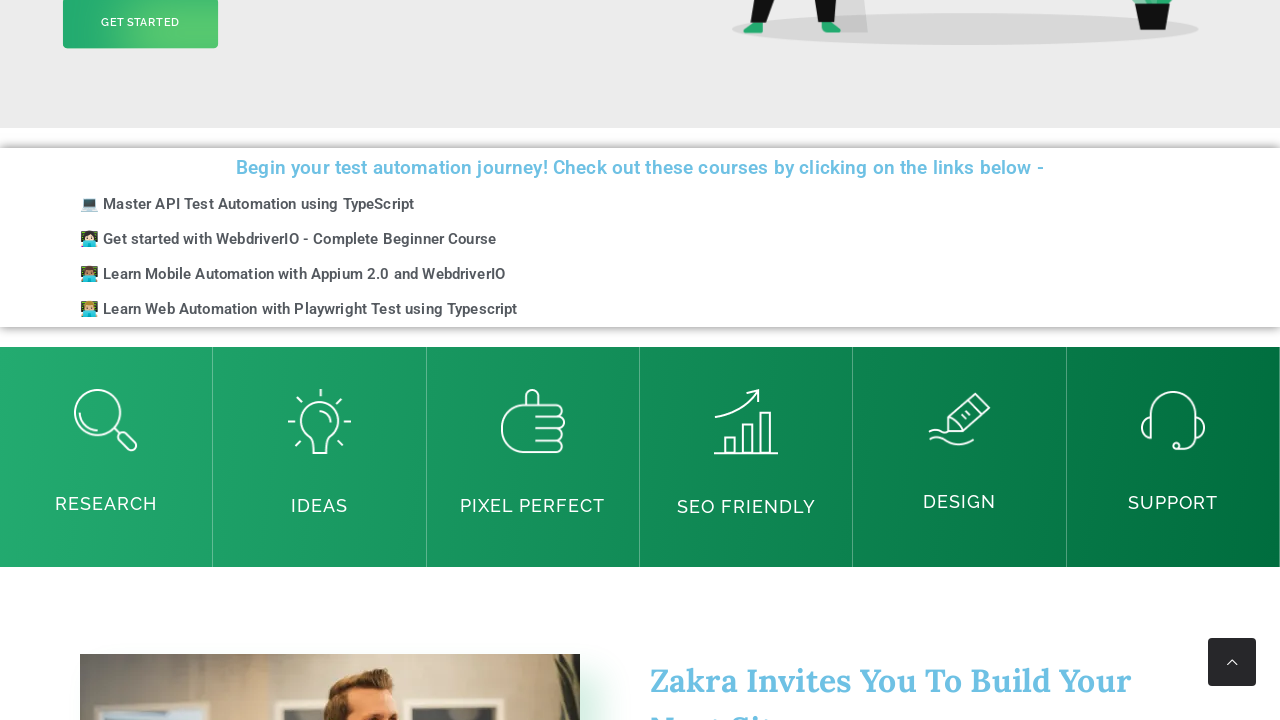